Tests clicking a link that opens a popup window on the omayo blog test page, demonstrating browser window handling.

Starting URL: http://omayo.blogspot.com/

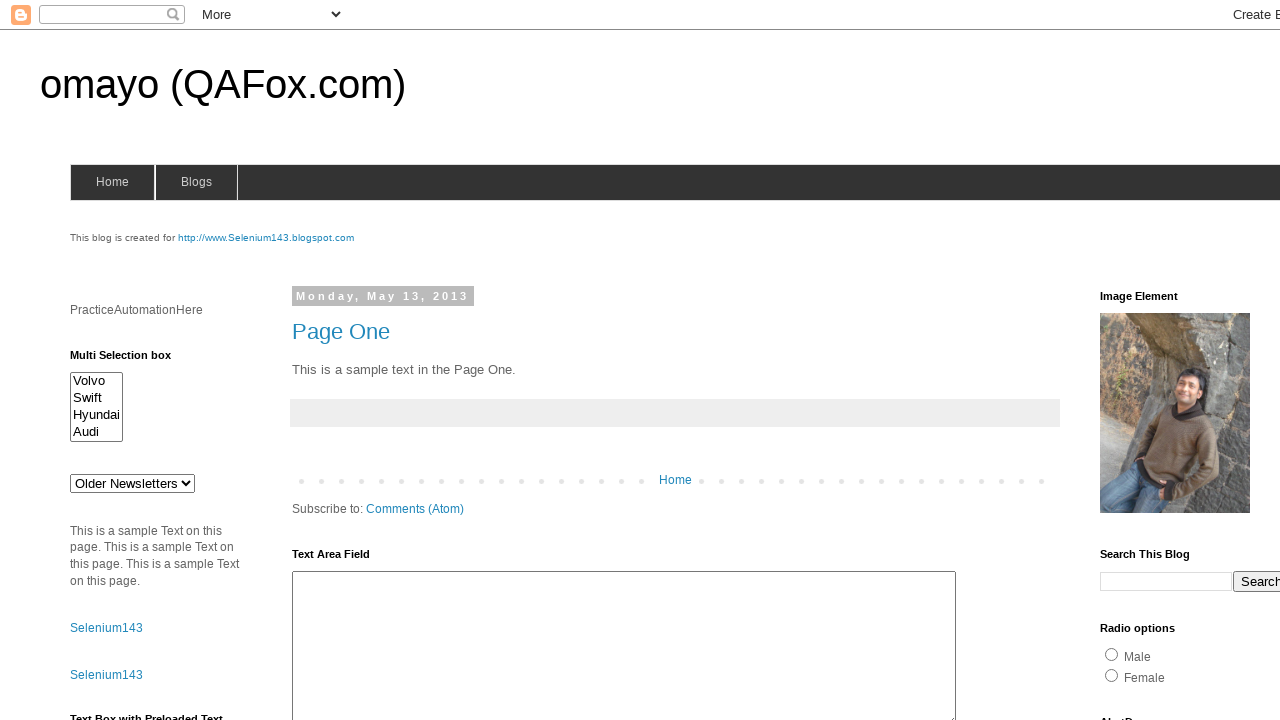

Clicked link to open popup window on omayo blog at (132, 360) on text=Open a popup window
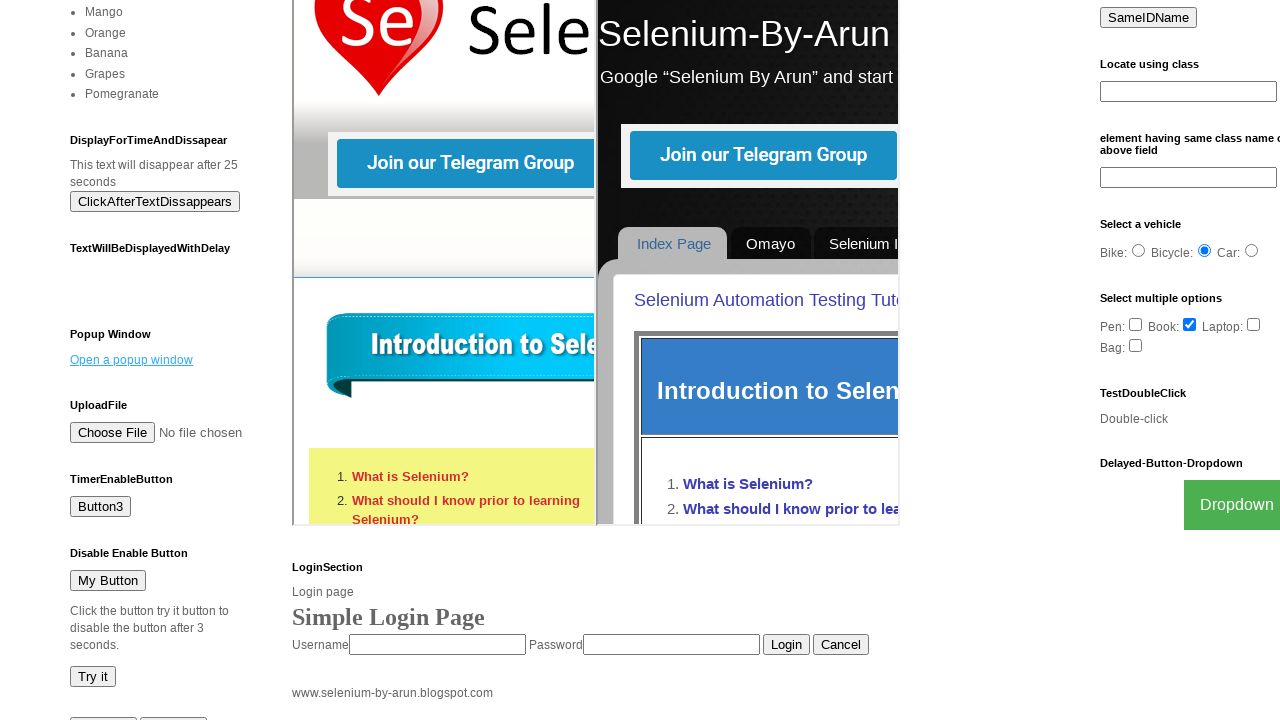

Waited 2 seconds for popup window to appear
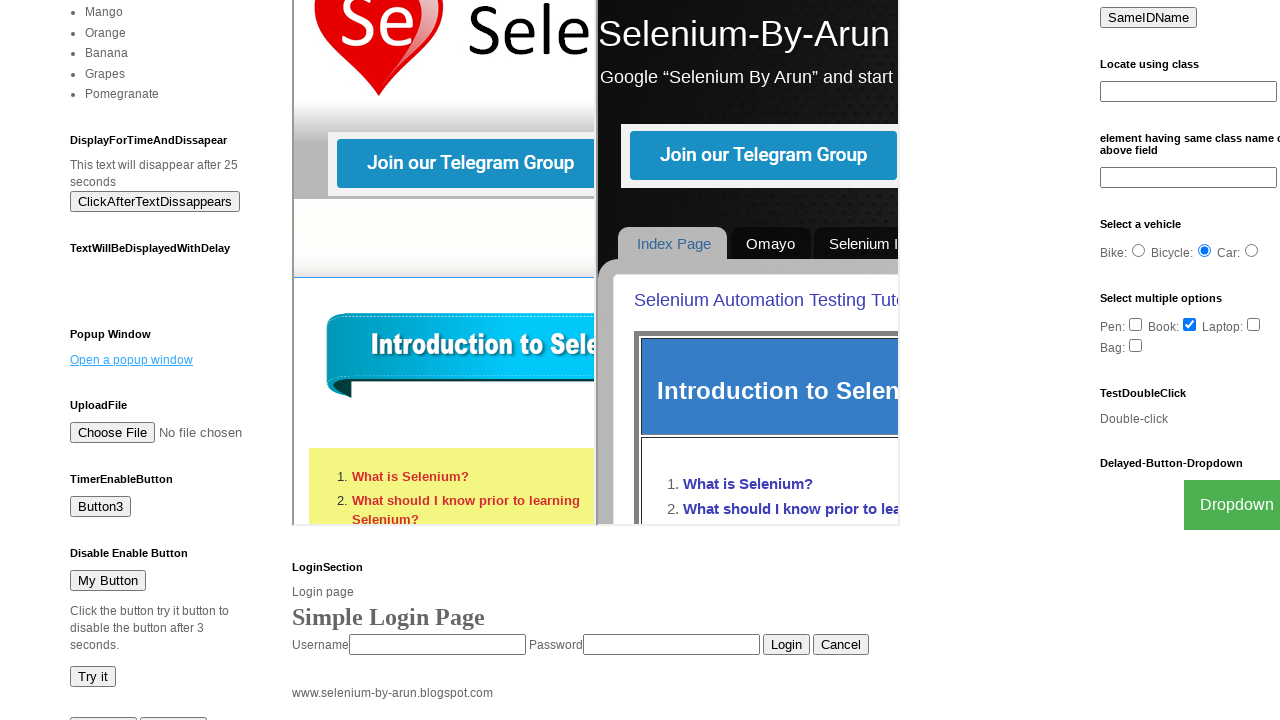

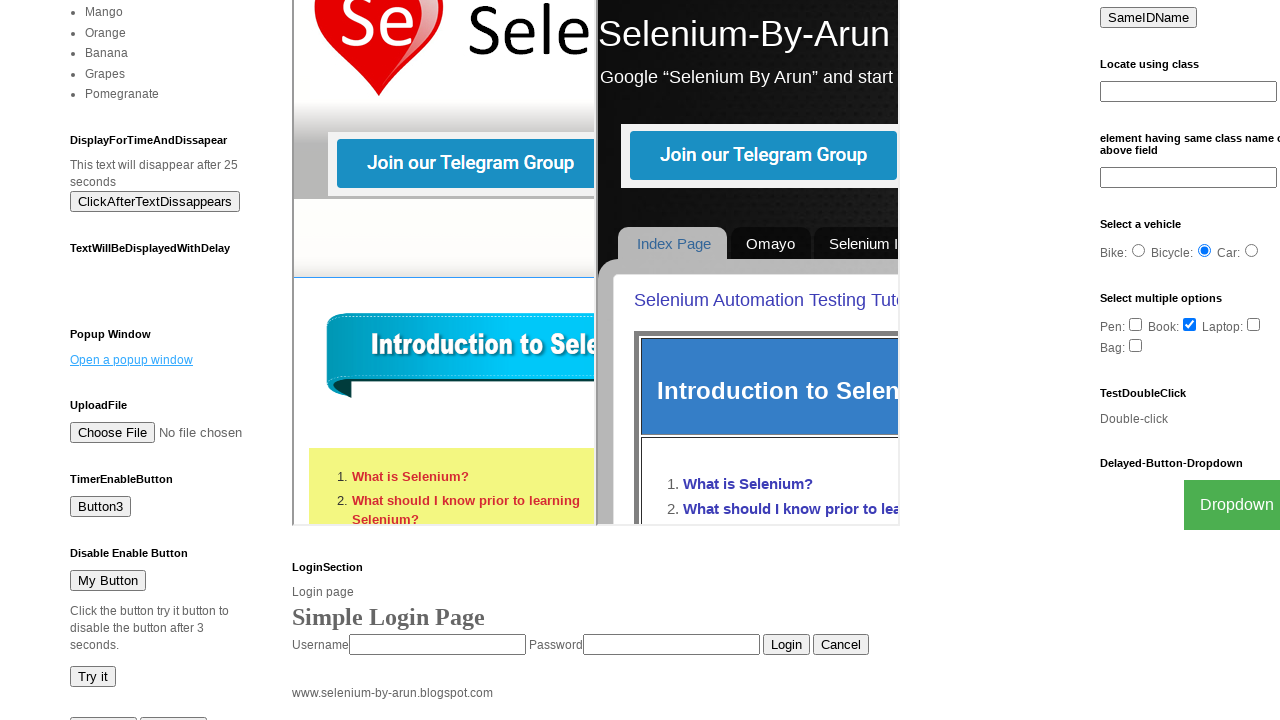